Tests prompt box handling by clicking a button to trigger a prompt dialog, entering text, and accepting it

Starting URL: https://demoqa.com/alerts

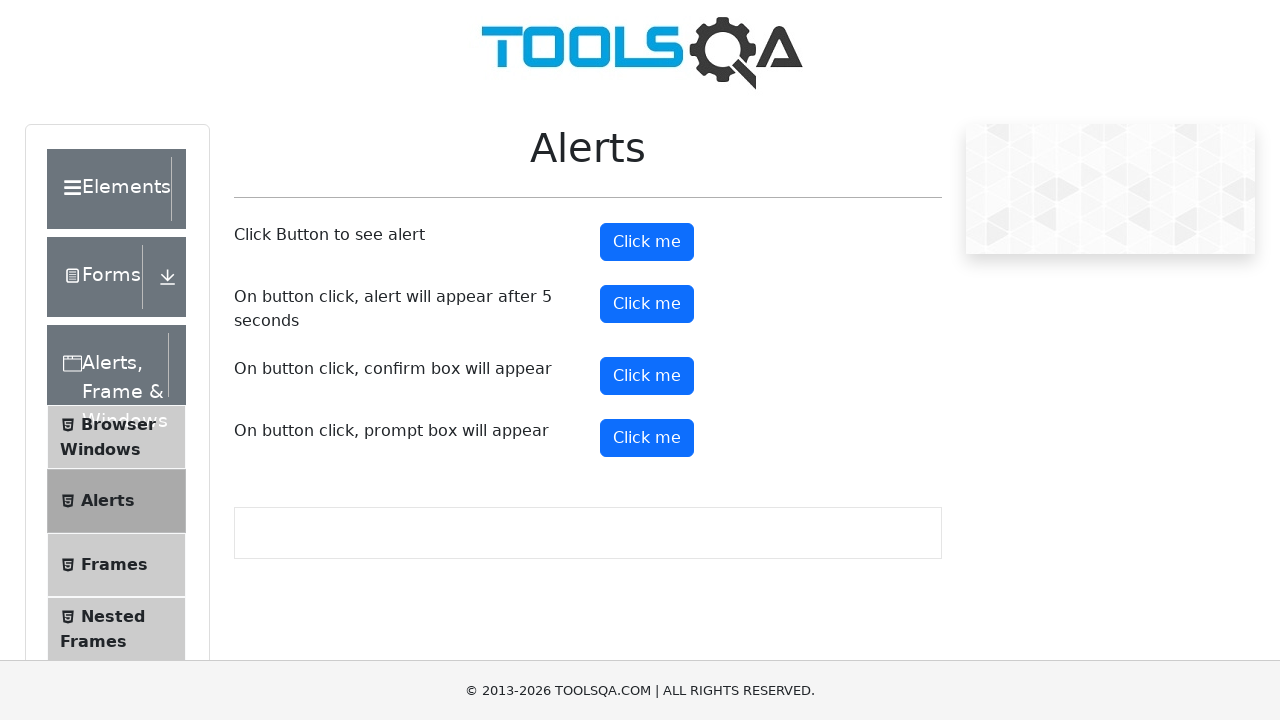

Set up dialog handler to accept prompt with text 'Aman'
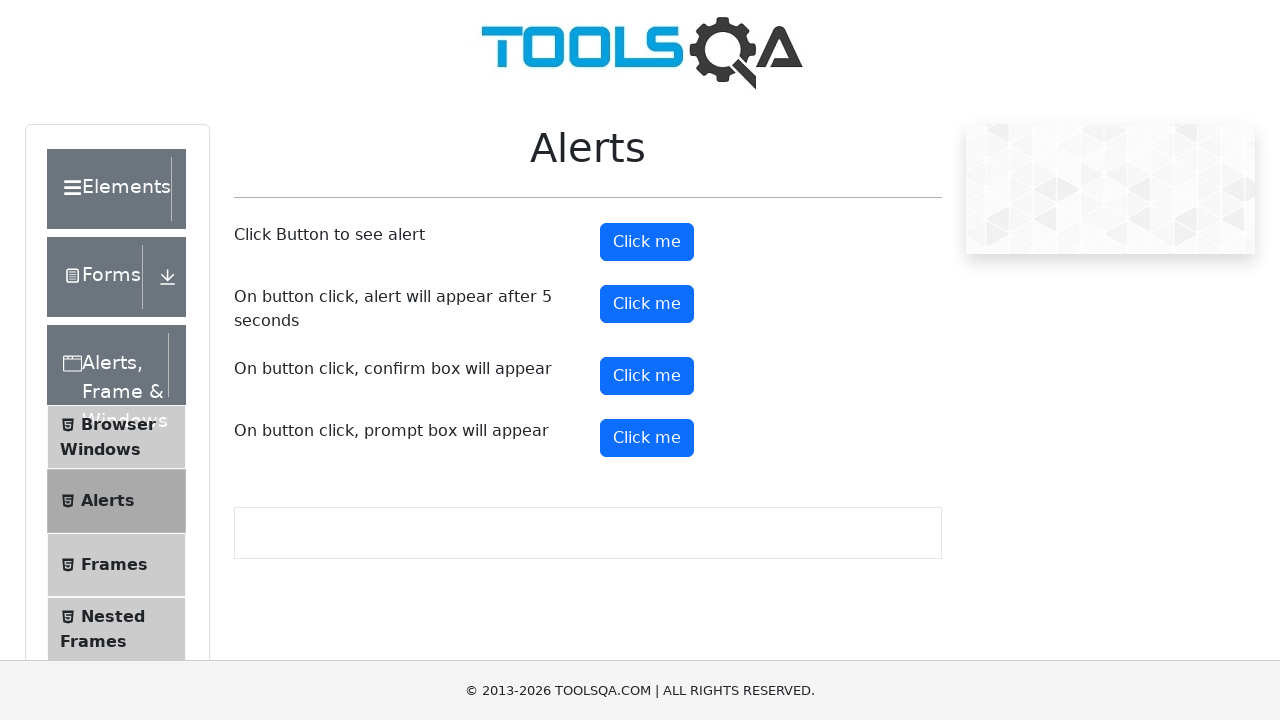

Clicked the fourth 'Click me' button to trigger prompt dialog at (647, 438) on (//*[text()='Click me'])[4]
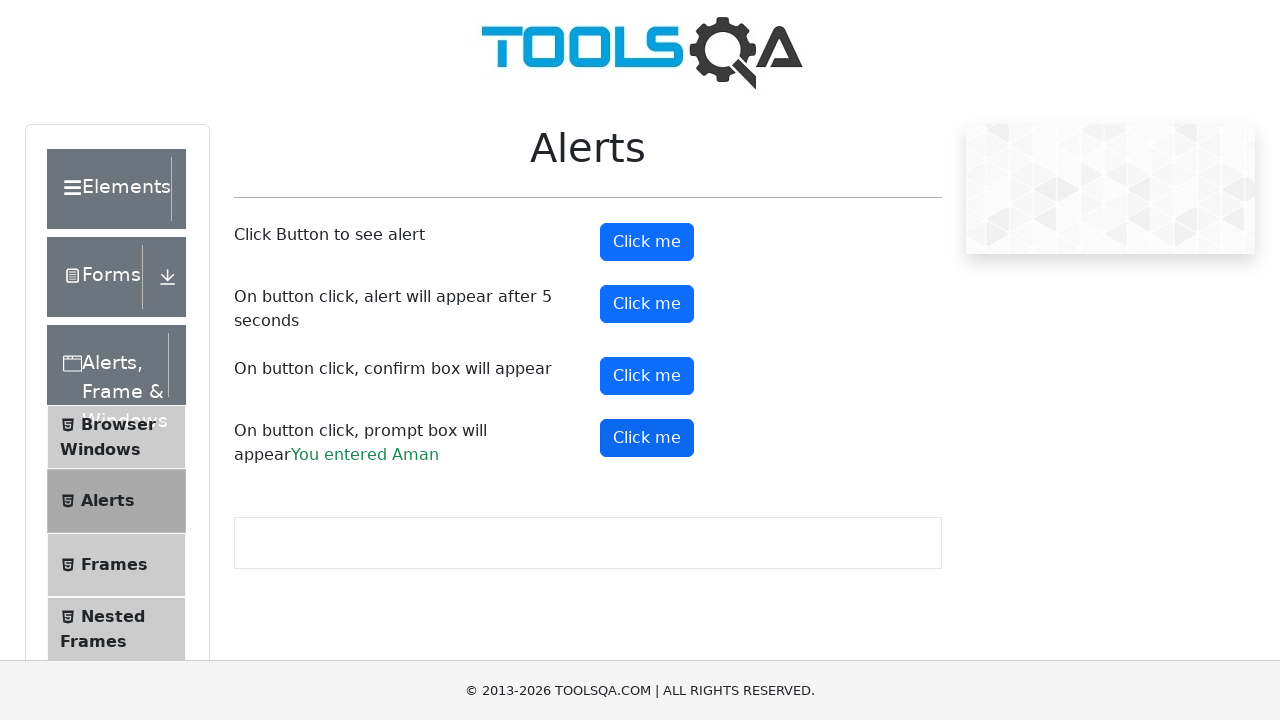

Waited 1000ms for dialog processing to complete
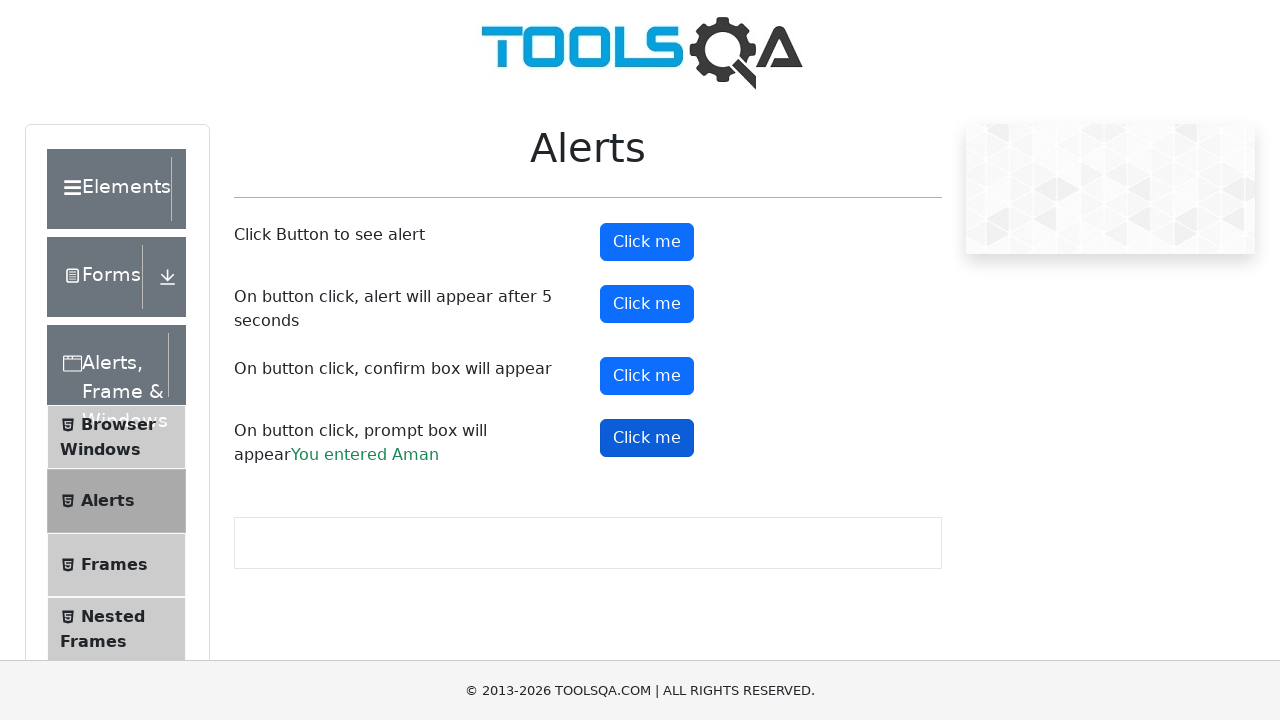

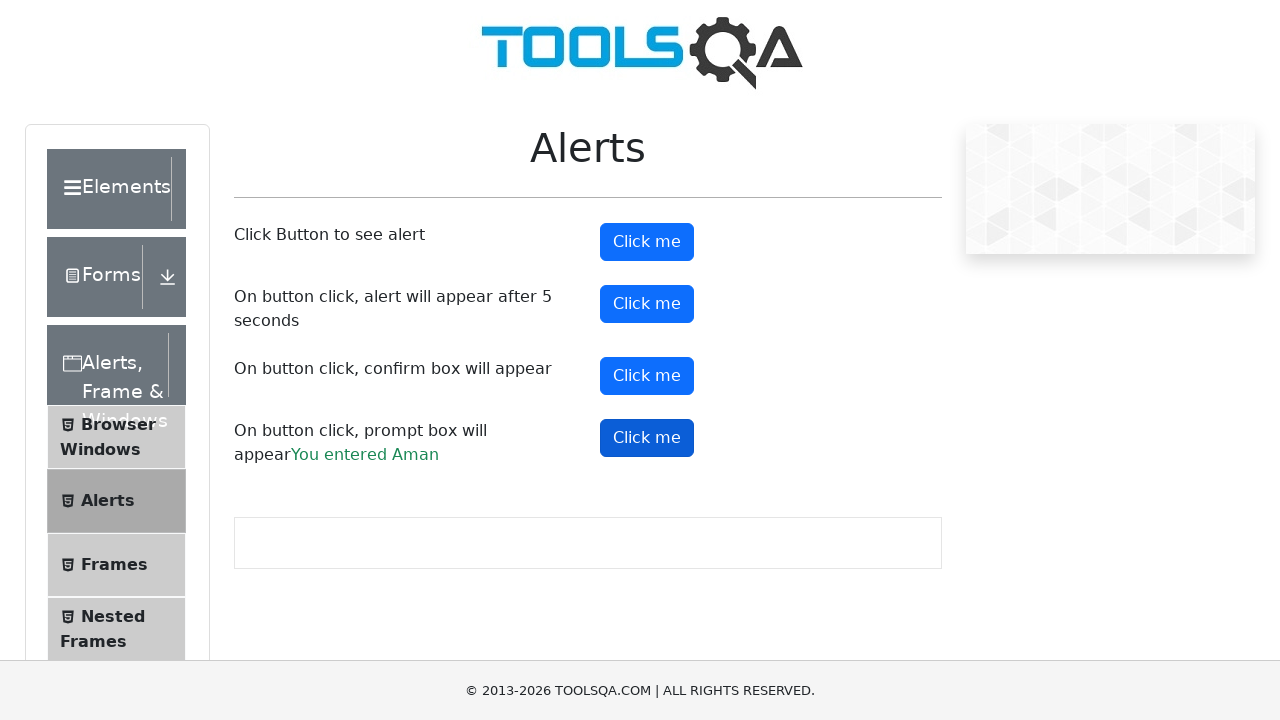